Tests keyboard interaction by typing text in uppercase using the Shift key modifier on a text box field at DemoQA's text-box practice page.

Starting URL: https://demoqa.com/text-box

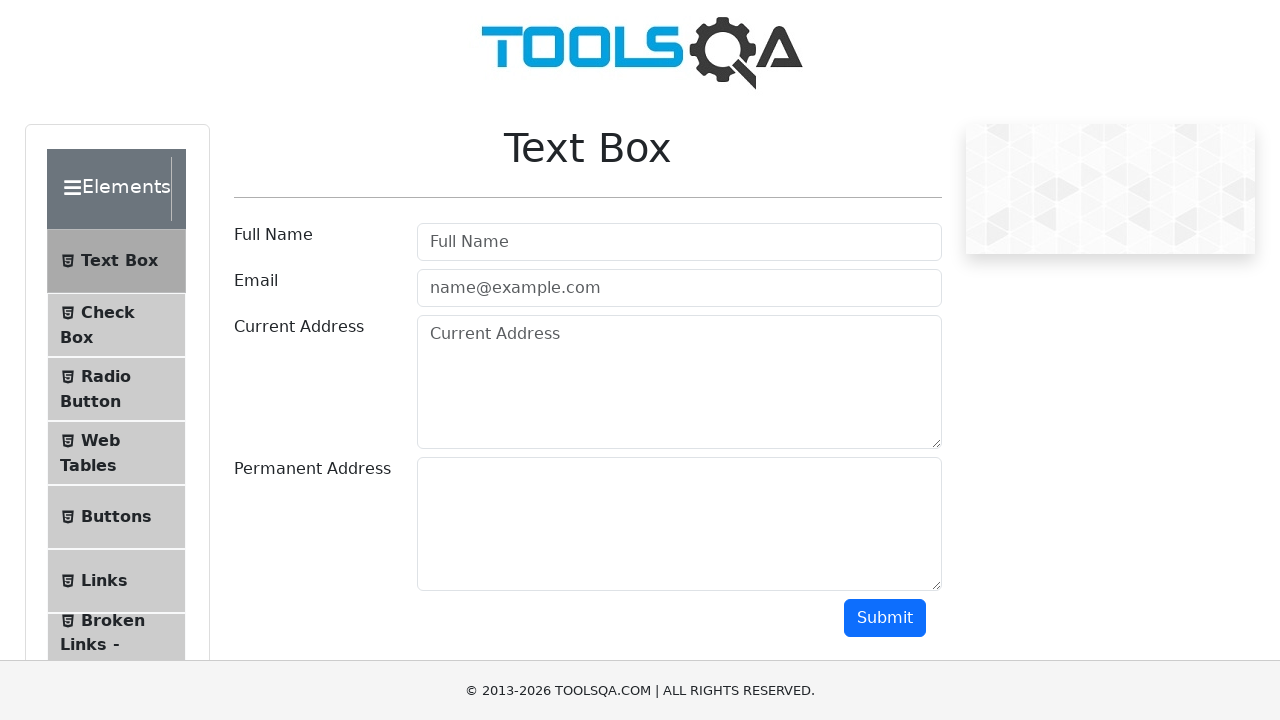

Focused on the username text box field on #userName
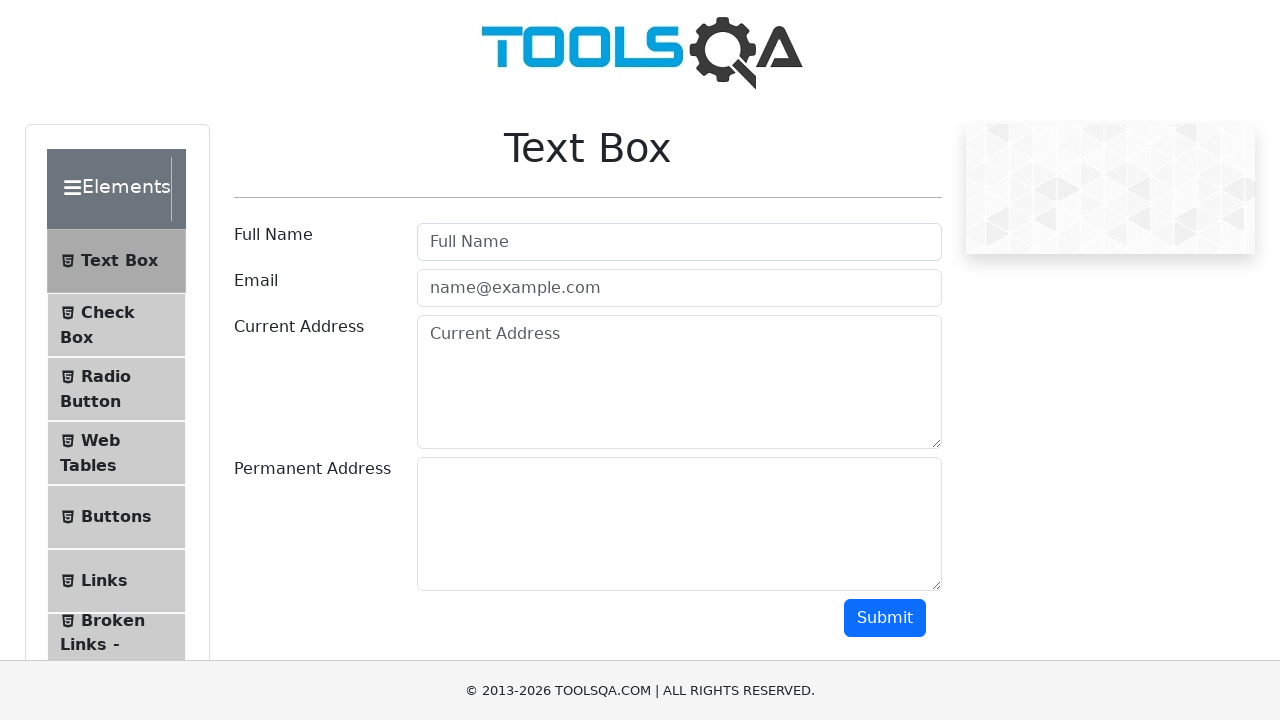

Pressed Shift key down to enable uppercase typing
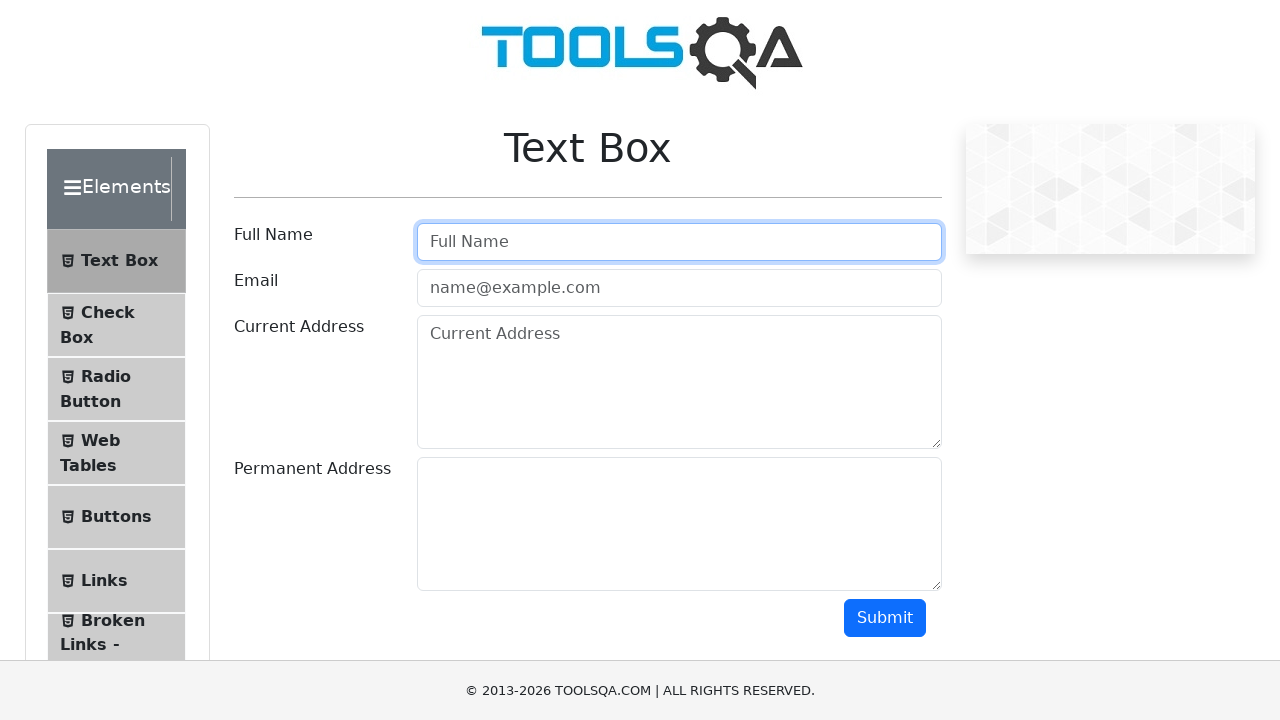

Typed 'john wick' with Shift modifier held down, resulting in 'JOHN WICK' in uppercase
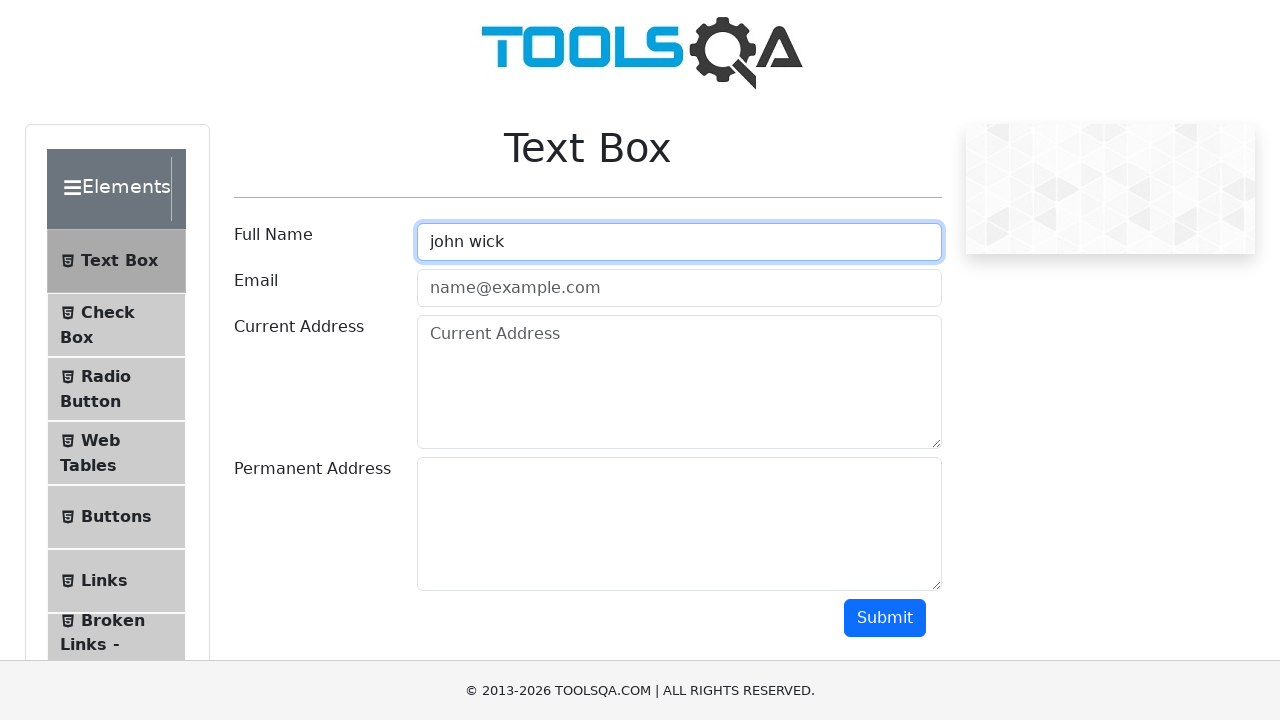

Released Shift key
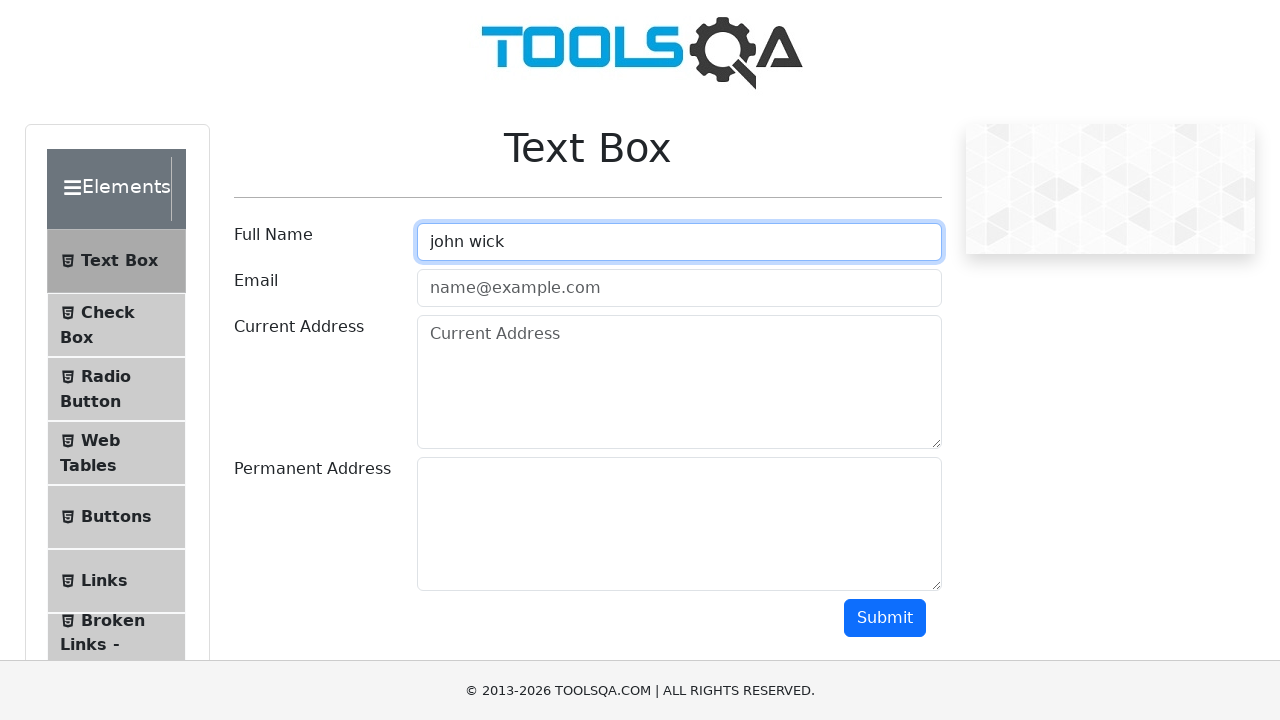

Waited 1 second to allow the text to be rendered in the text box
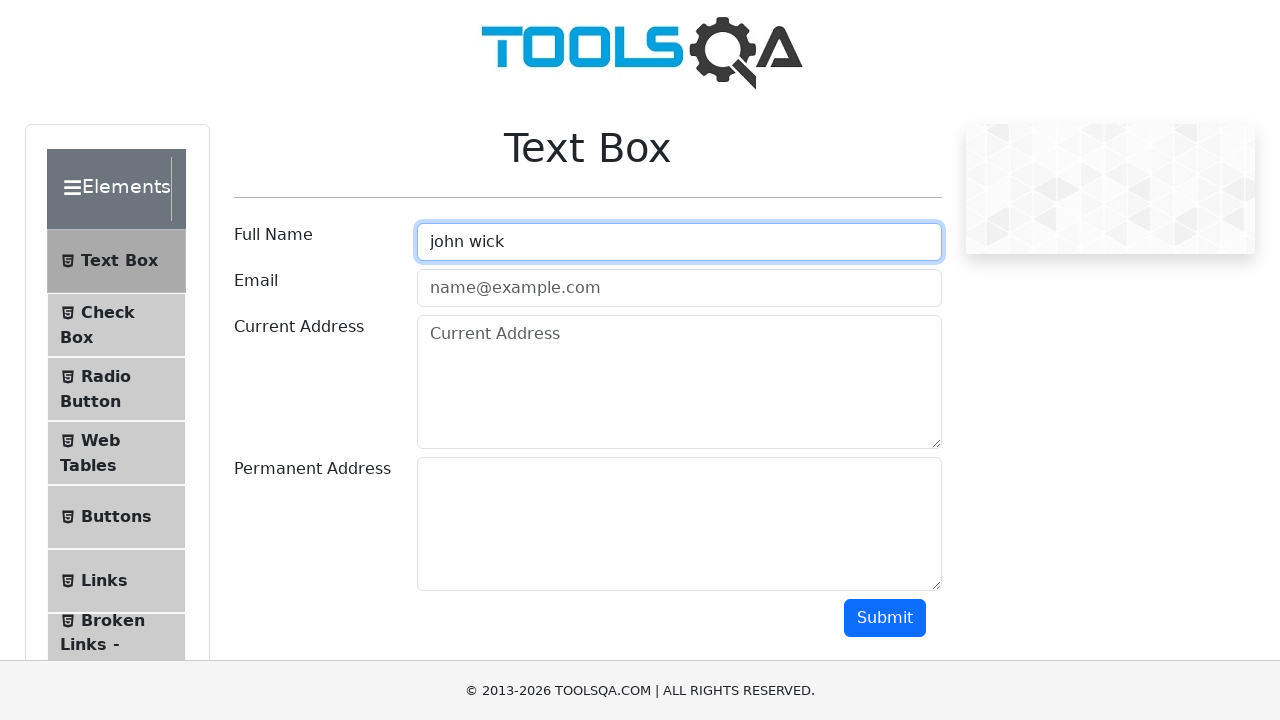

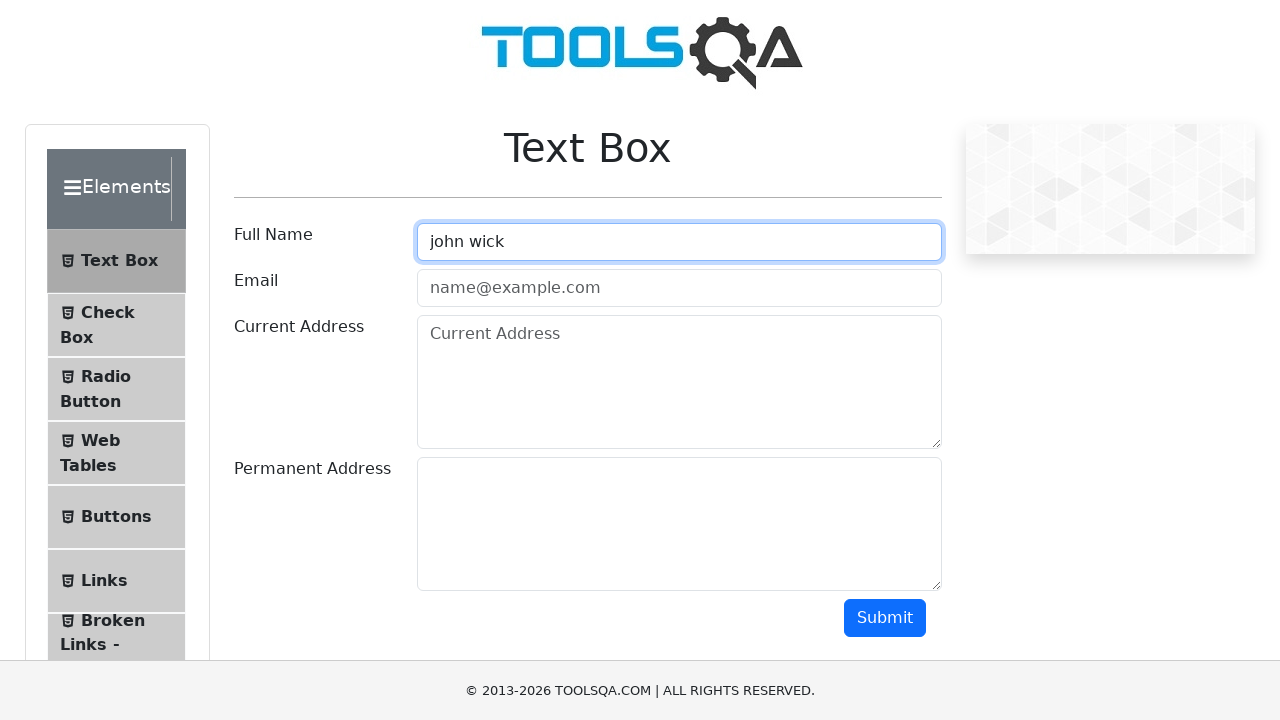